Tests the add/remove elements functionality by clicking the Add Element button, verifying the Delete button appears, clicking Delete, and verifying the page title is still visible

Starting URL: https://the-internet.herokuapp.com/add_remove_elements/

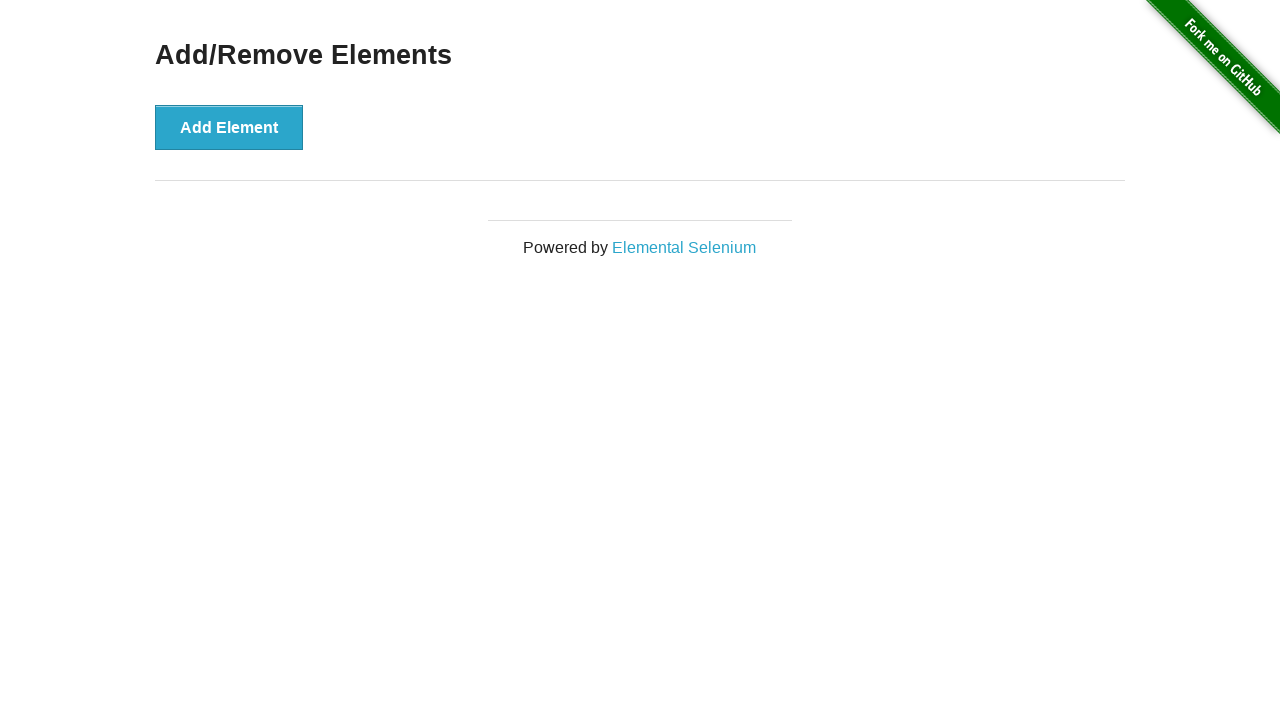

Clicked Add Element button at (229, 127) on button[onclick='addElement()']
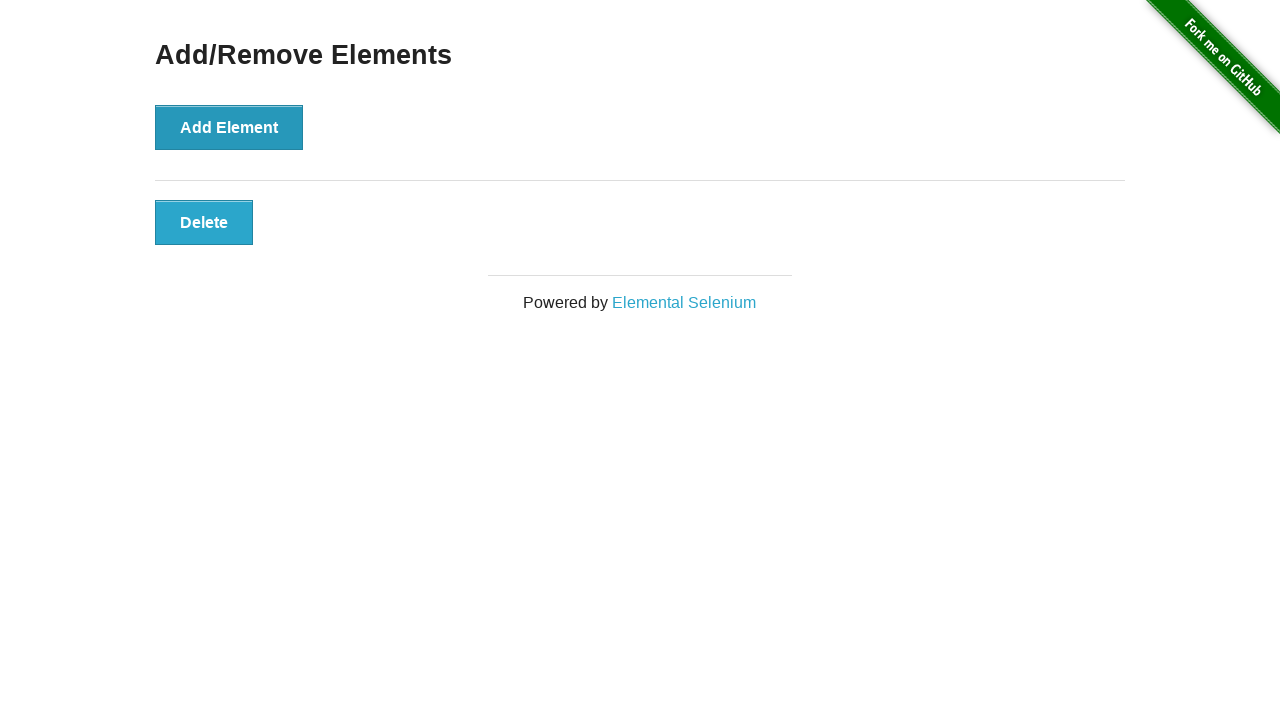

Delete button appeared after adding element
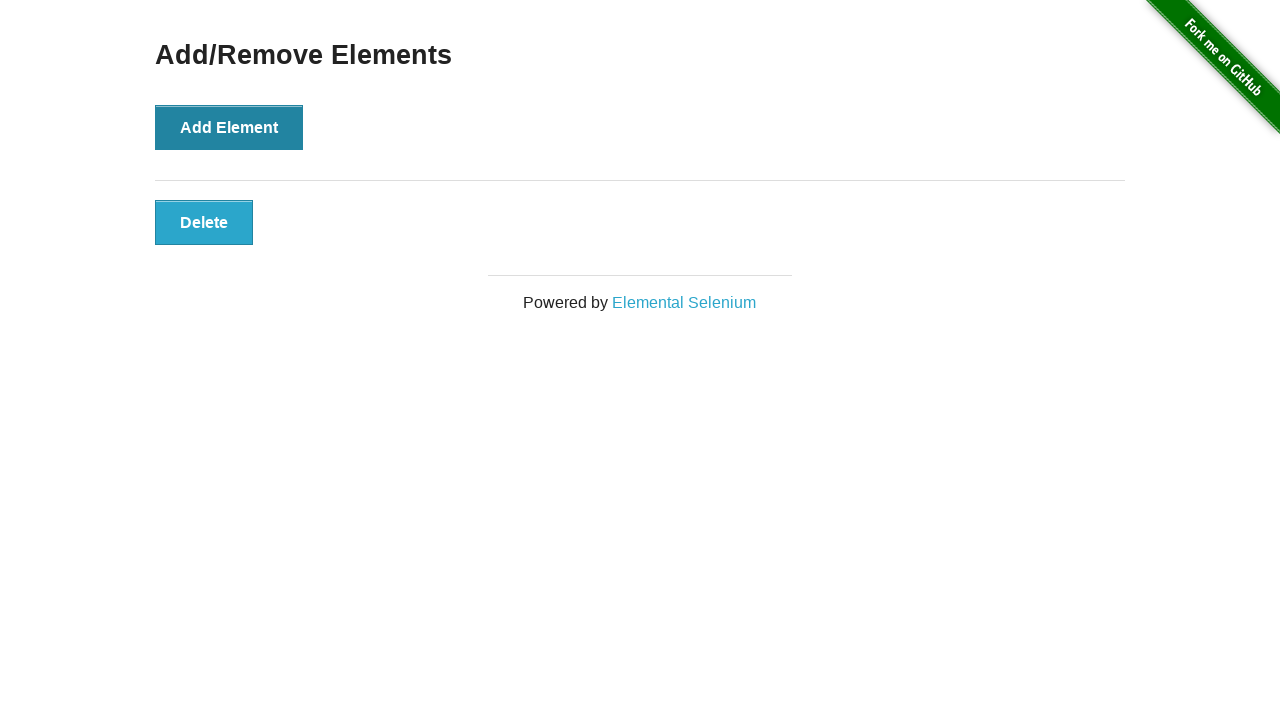

Located Delete button element
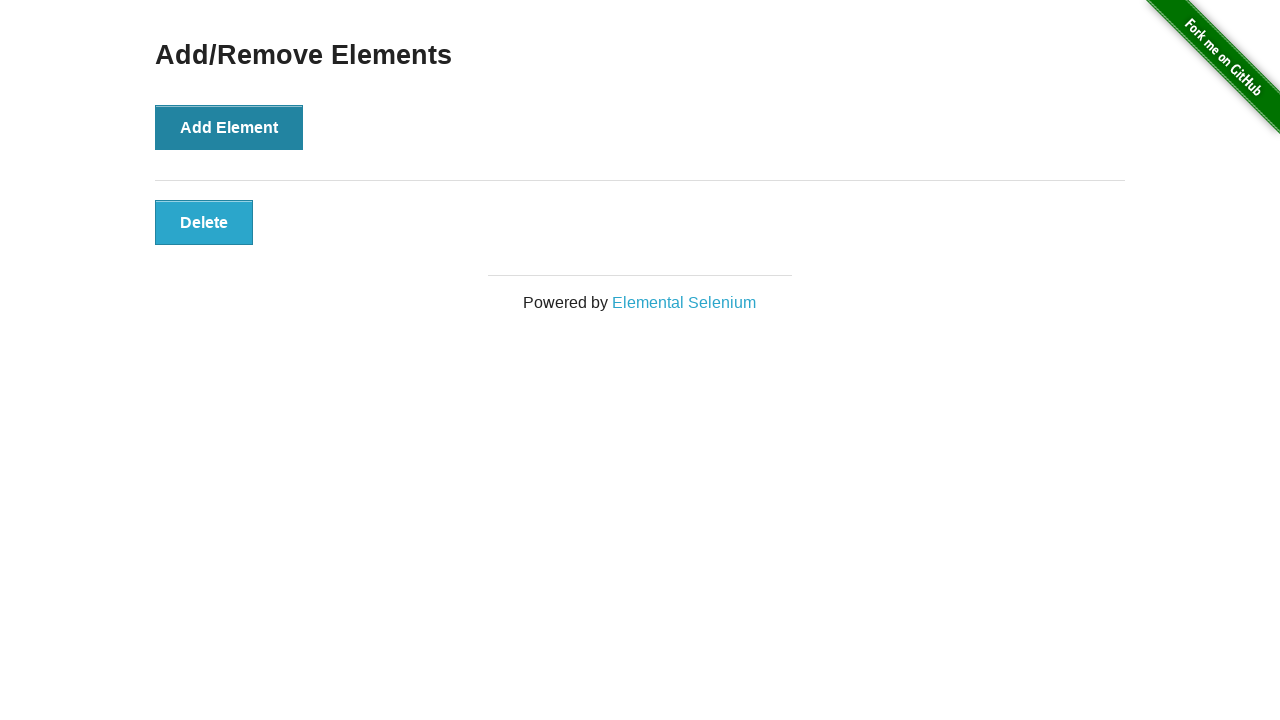

Verified Delete button is visible
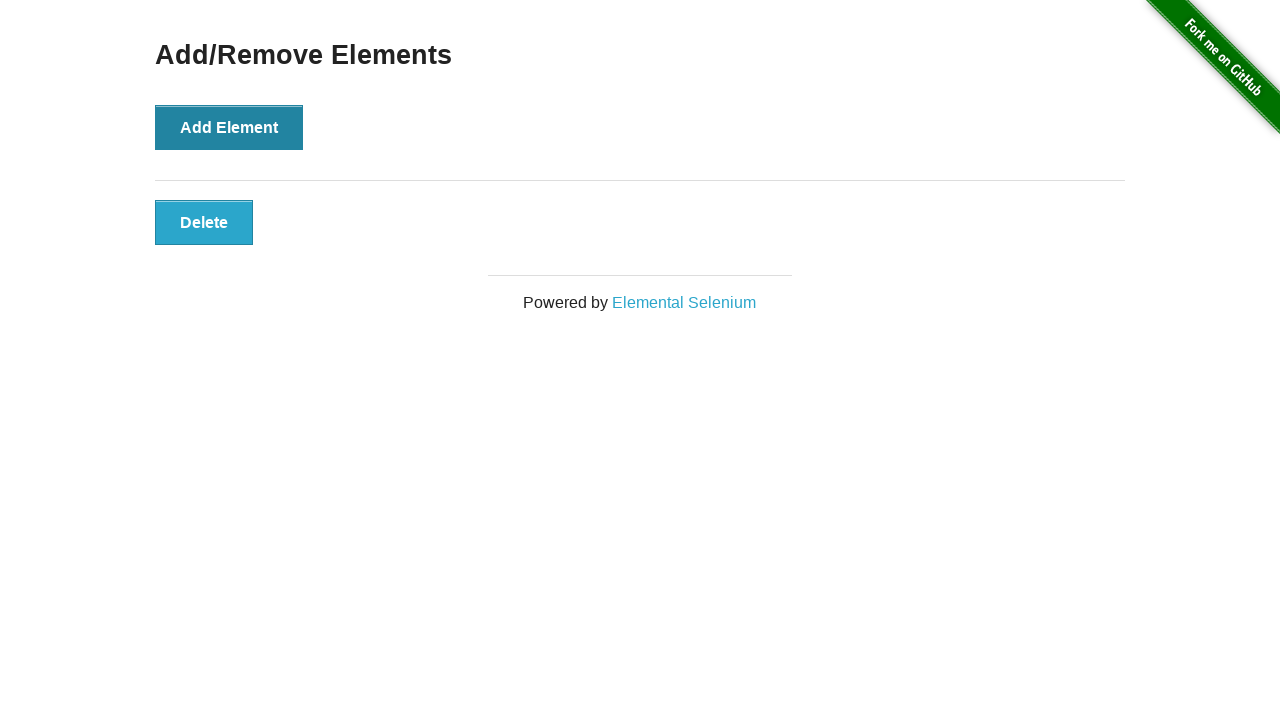

Clicked Delete button to remove element at (204, 222) on button[class='added-manually']
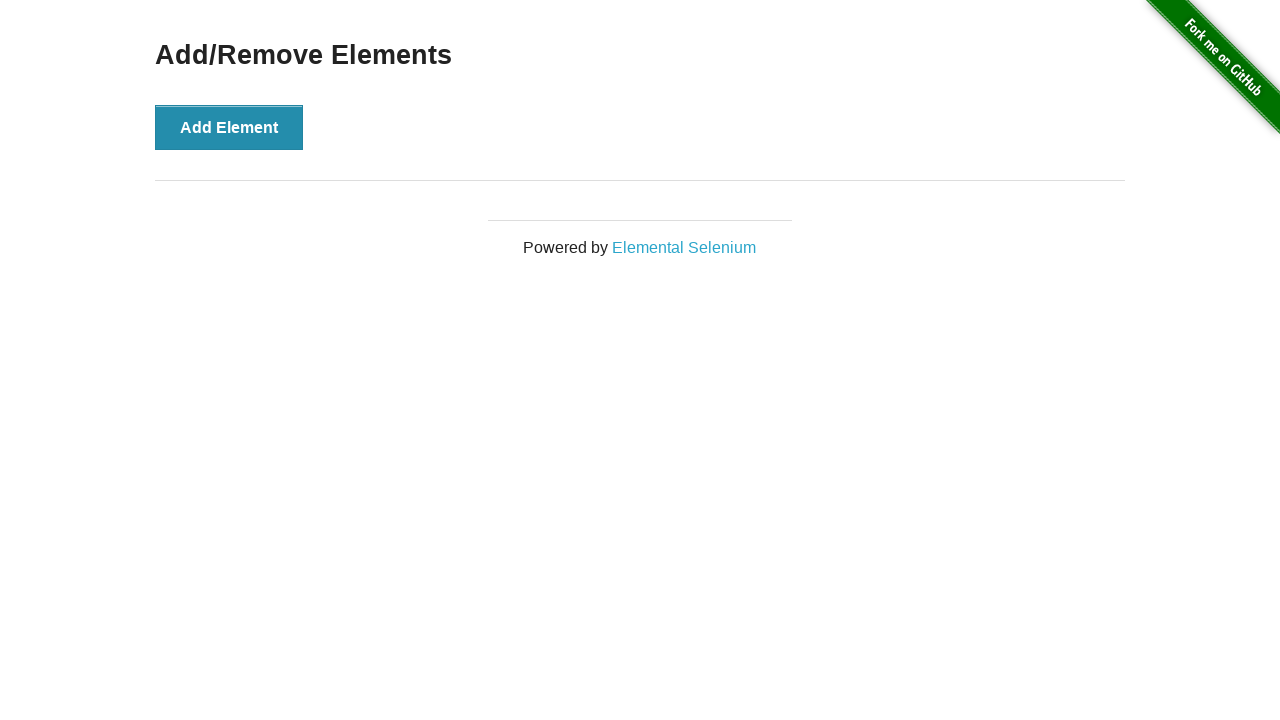

Located page title heading
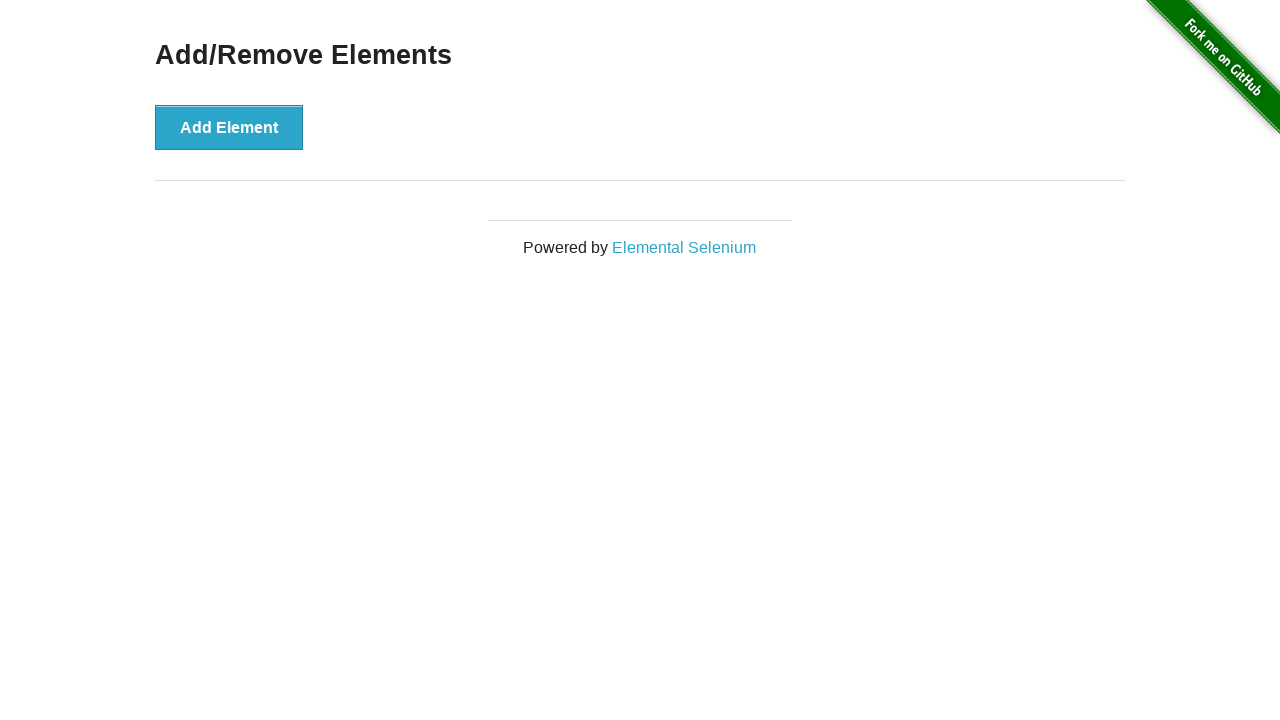

Verified 'Add/Remove Elements' page title is still visible after deleting element
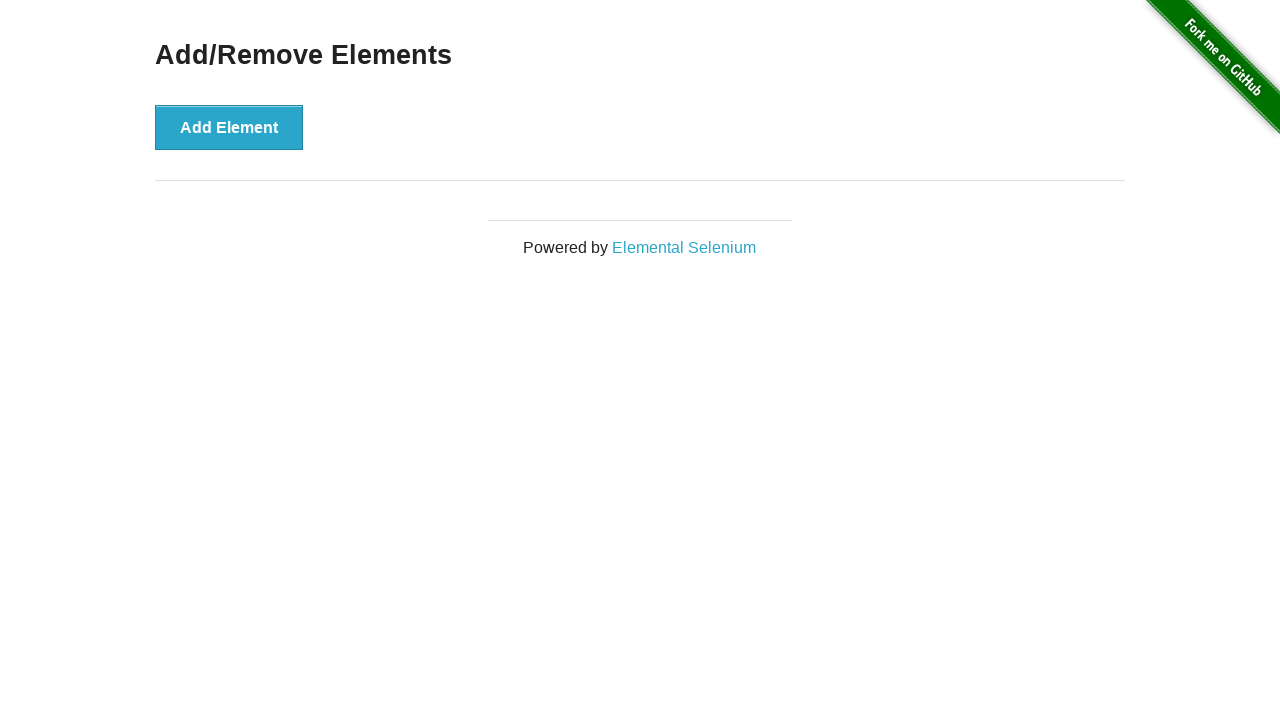

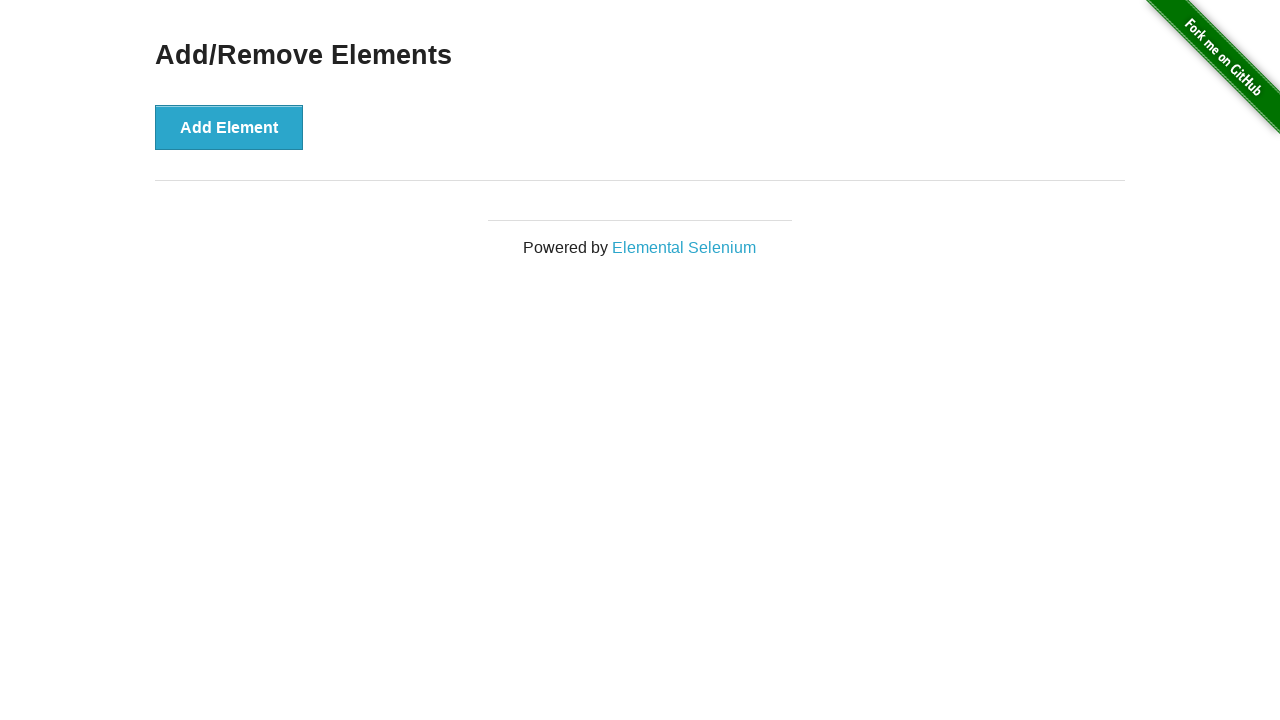